Tests form input by filling a name field and verifying the input value

Starting URL: https://testautomationpractice.blogspot.com/

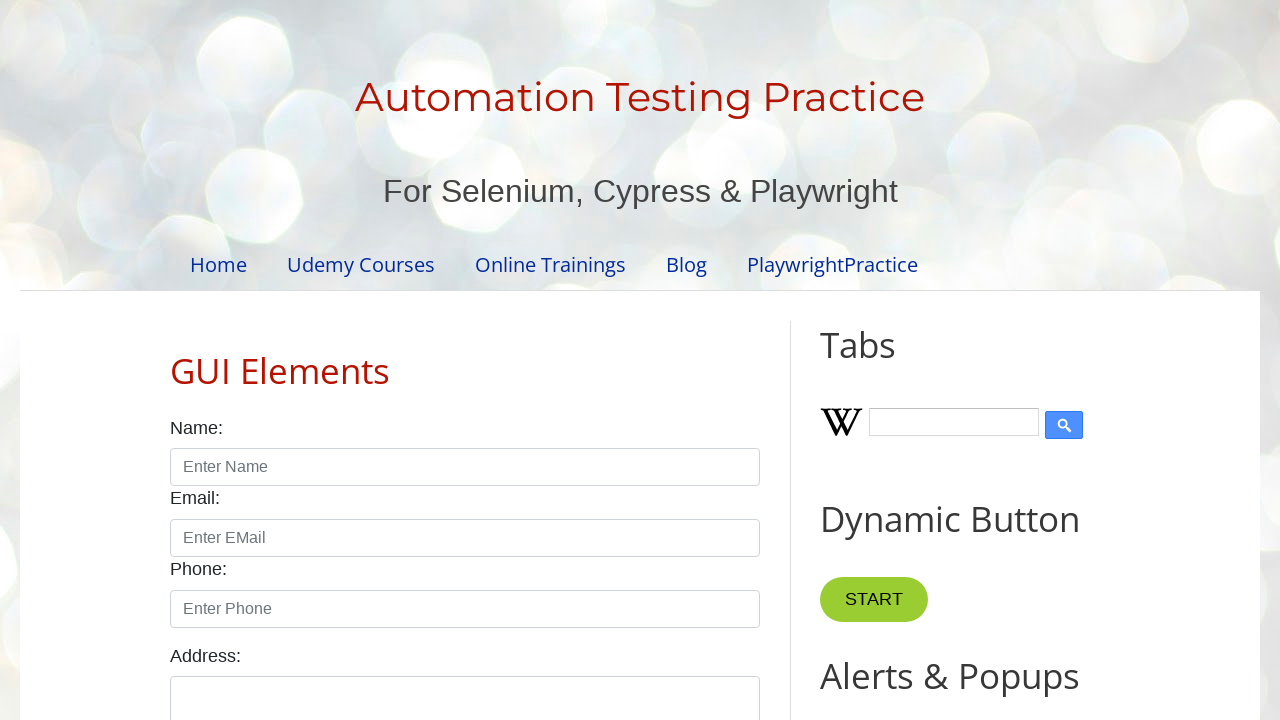

Filled name field with 'Juan' on #name
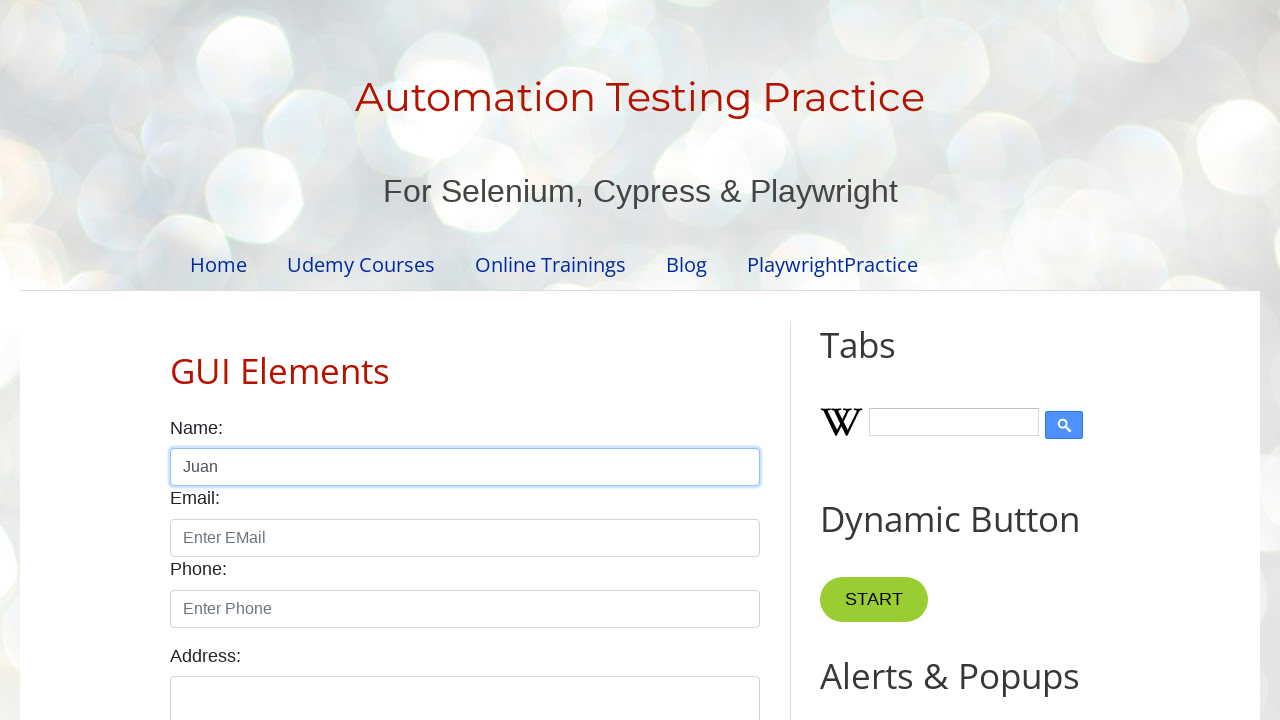

Located name field element
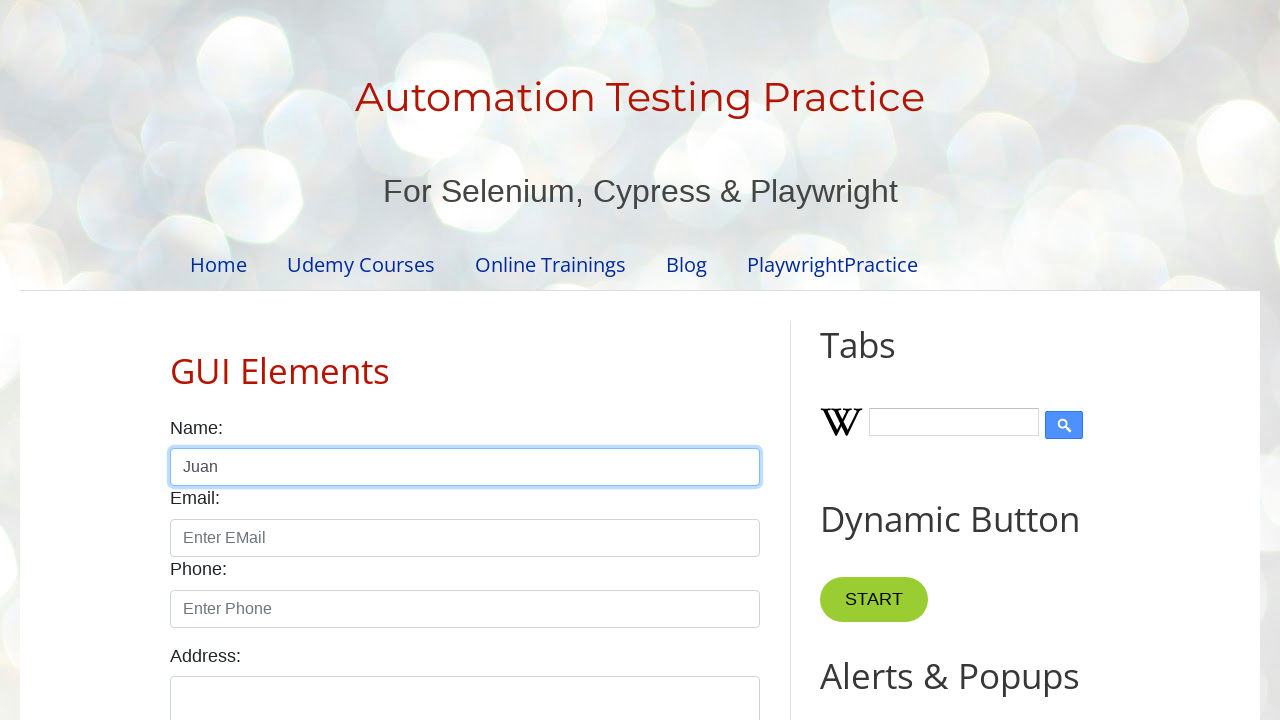

Verified name field contains 'Juan'
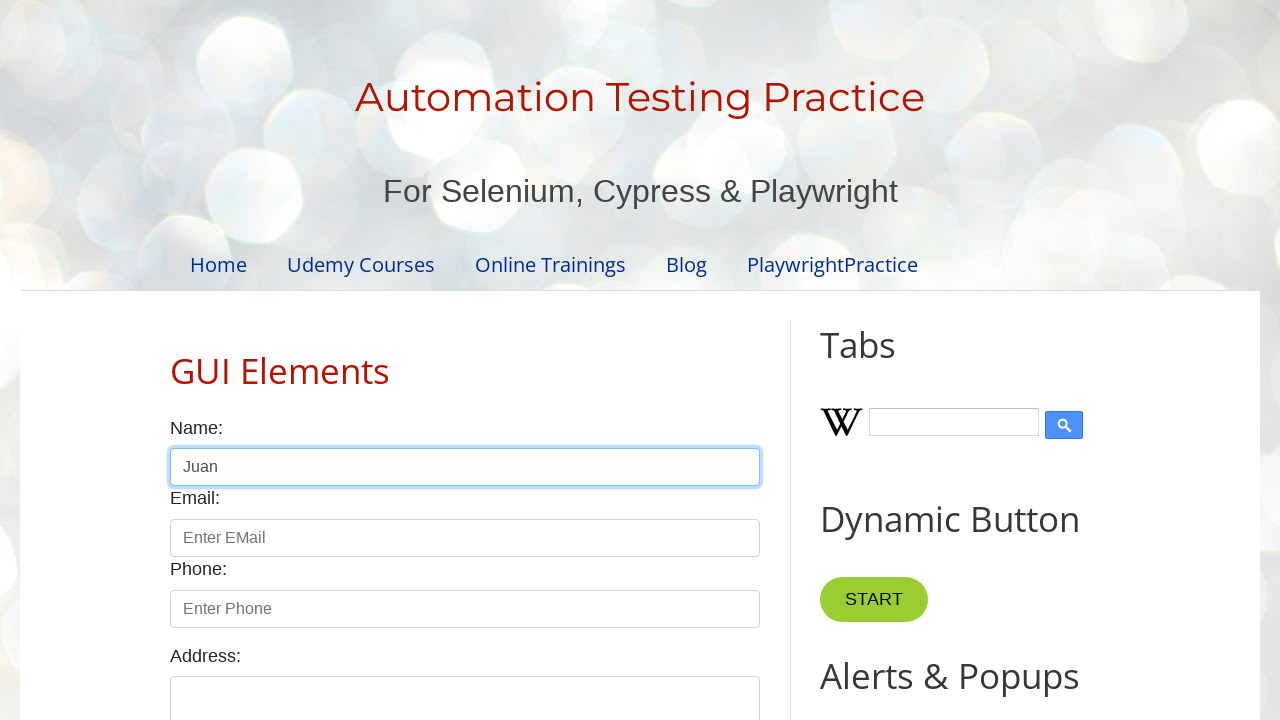

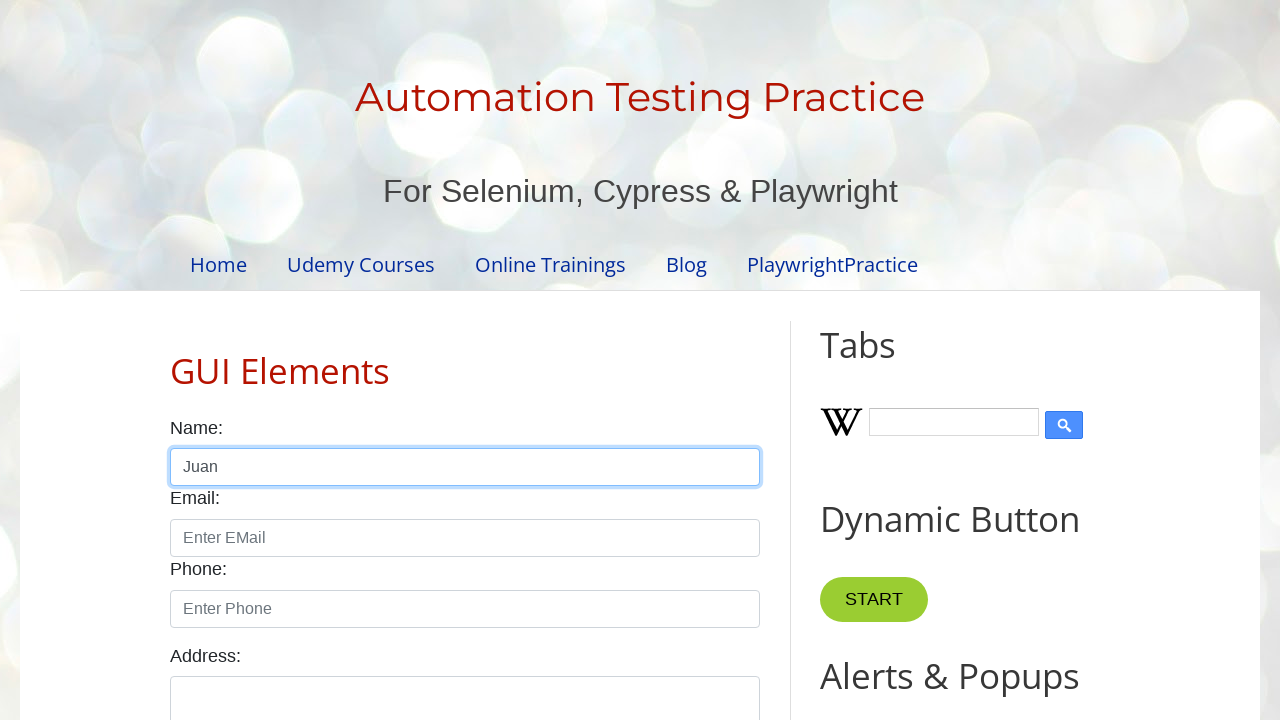